Tests validation error when email field is left empty on delivery registration form

Starting URL: https://buger-eats.vercel.app/

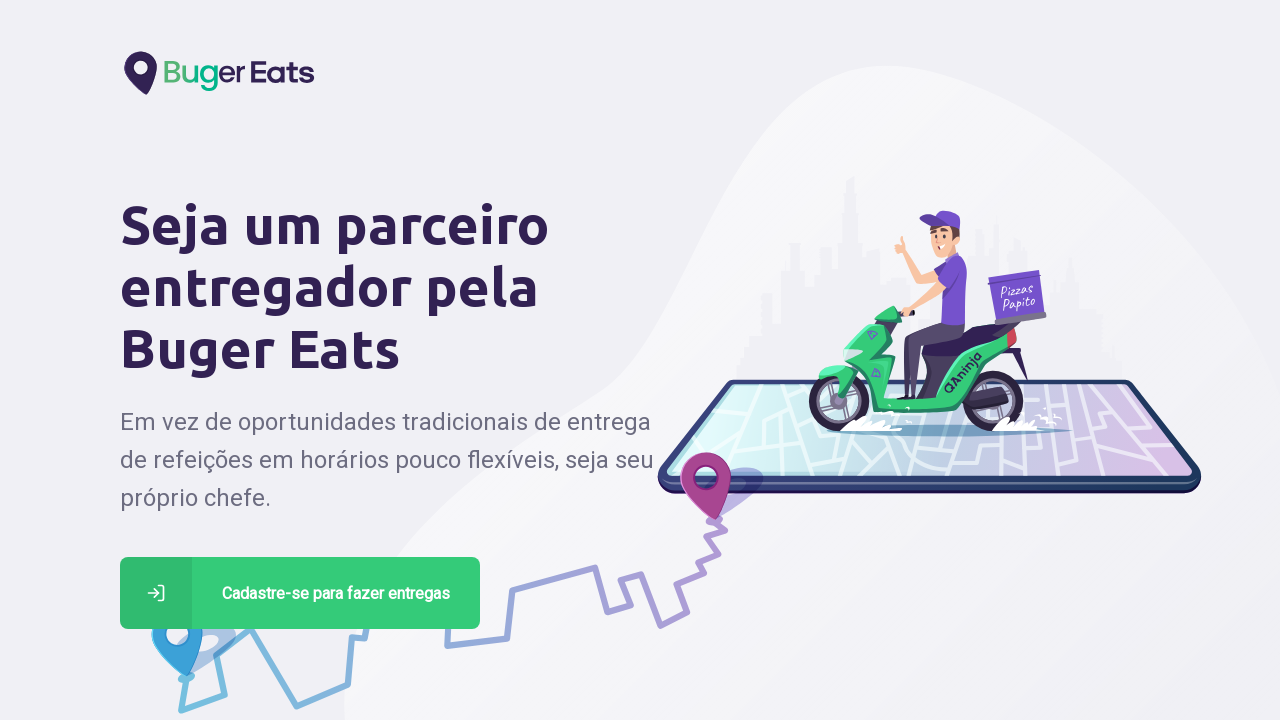

Clicked on delivery registration link at (300, 593) on a[href='/deliver']
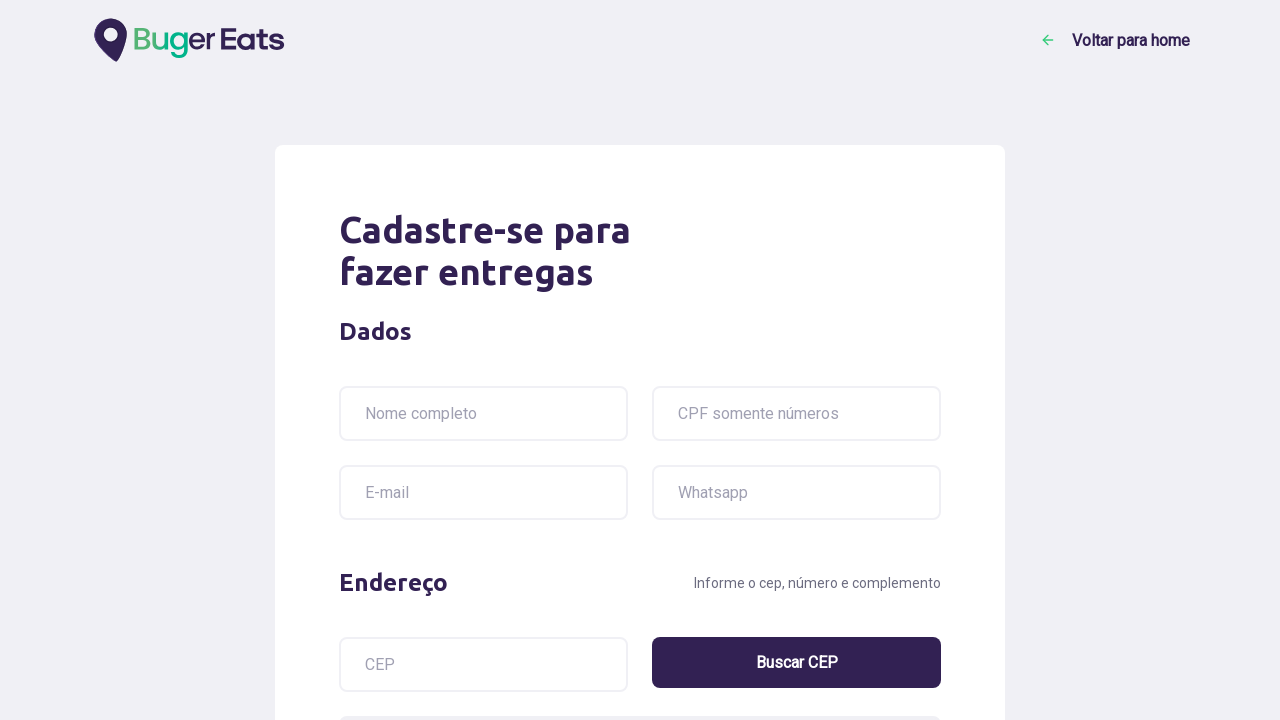

Clicked on email field at (484, 492) on input[name='email']
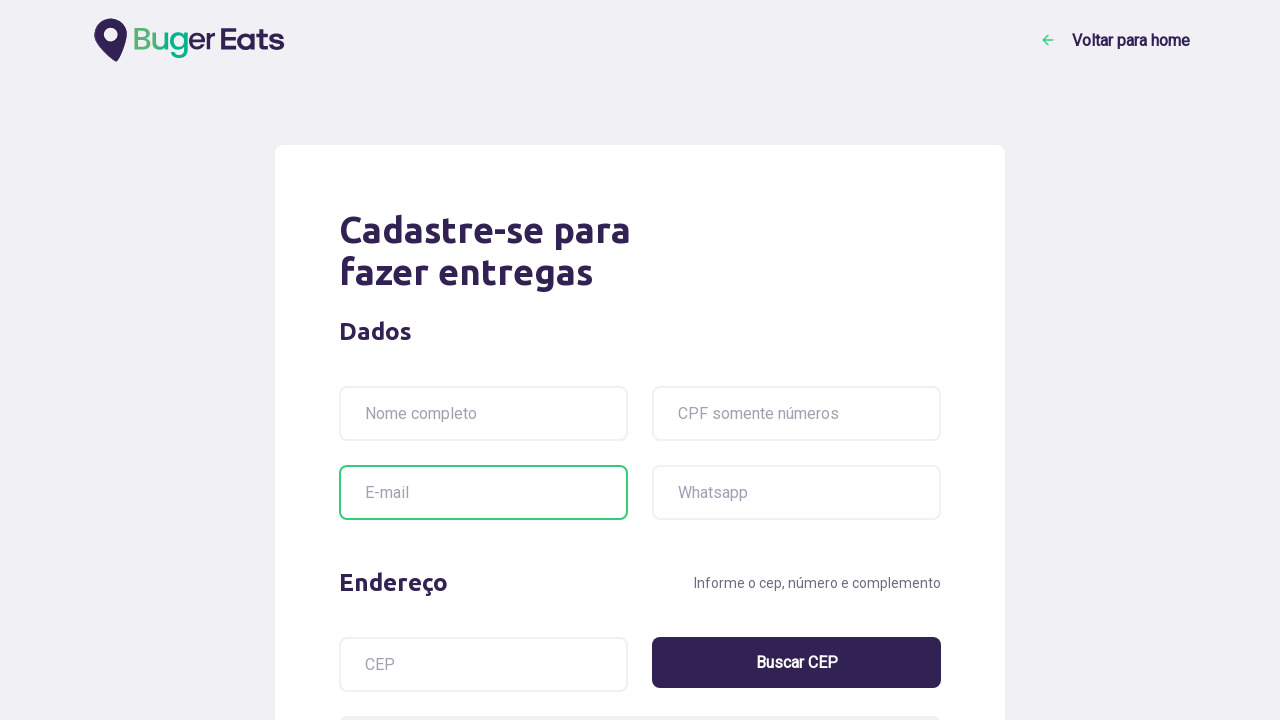

Clicked submit button with empty email field at (811, 548) on button[type='submit']
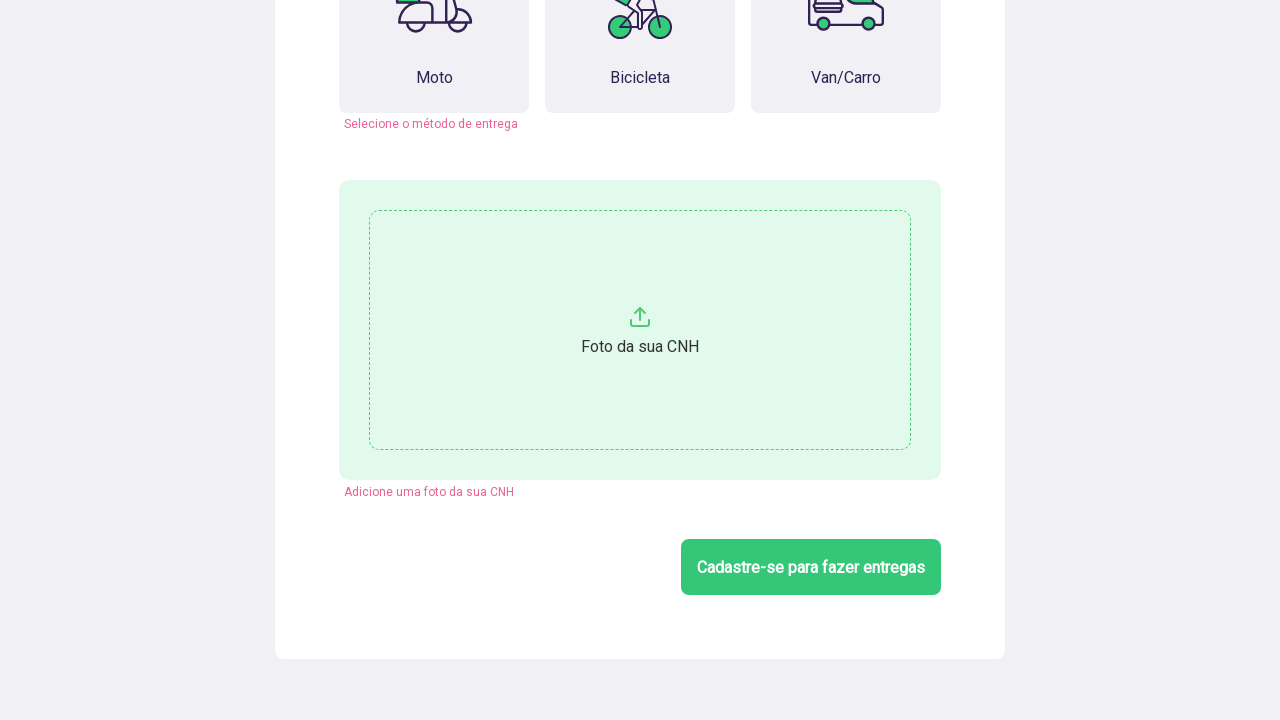

Validation error message appeared: 'É necessário informar o email'
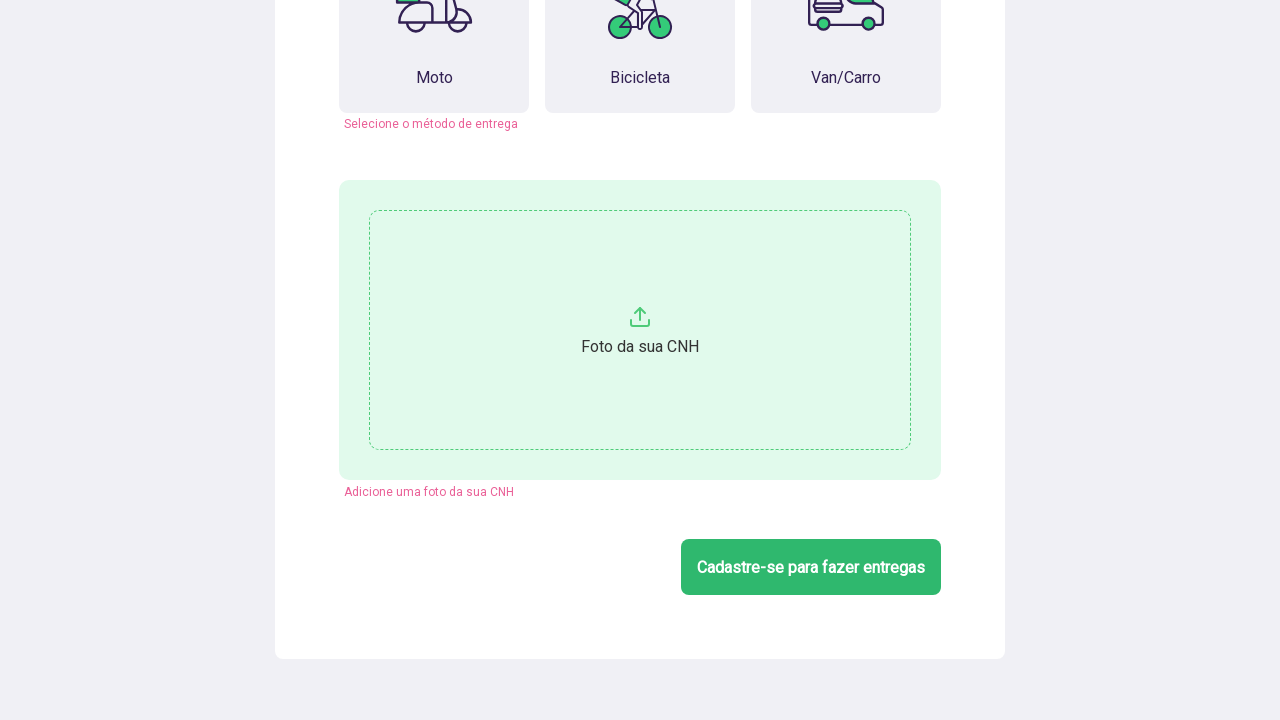

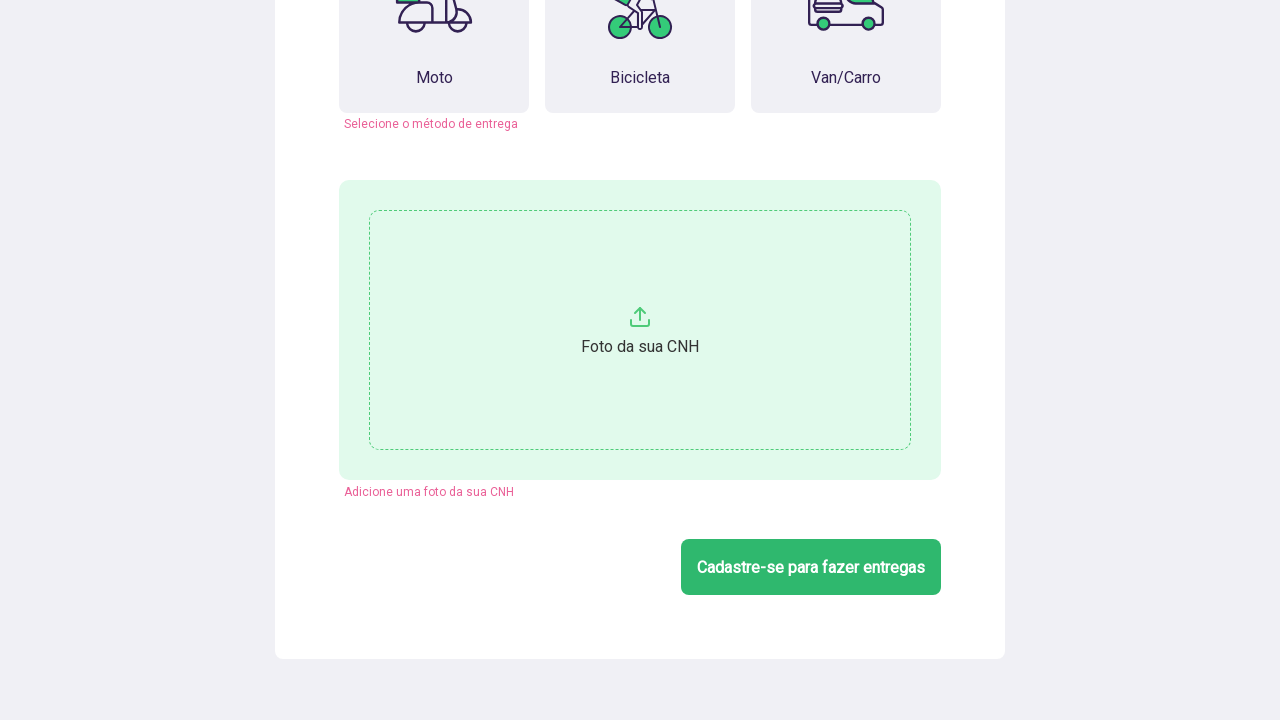